Demonstrates various mouse interaction actions on jqueryui.com including regular click, click and hold, double click, and right-click (context click) on different menu elements.

Starting URL: https://jqueryui.com/

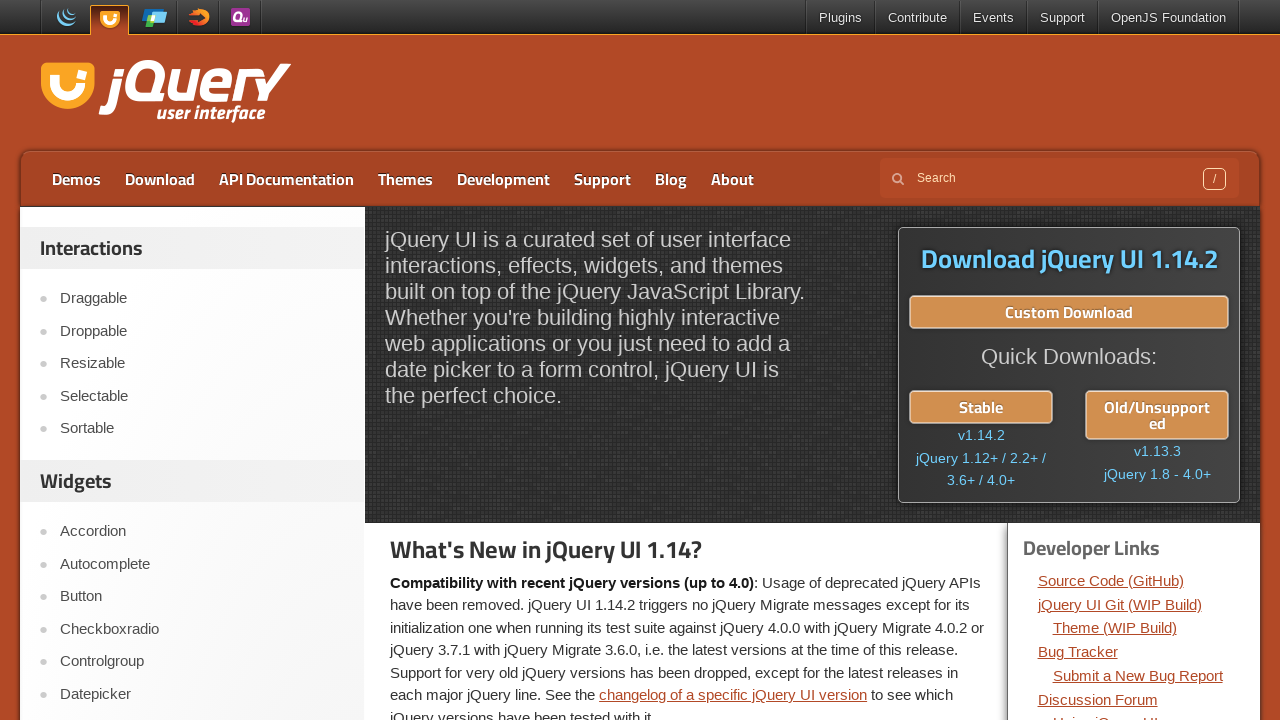

Clicked on the 'About' menu item at (732, 179) on xpath=//*[@id="menu-top"]/li[8]/a
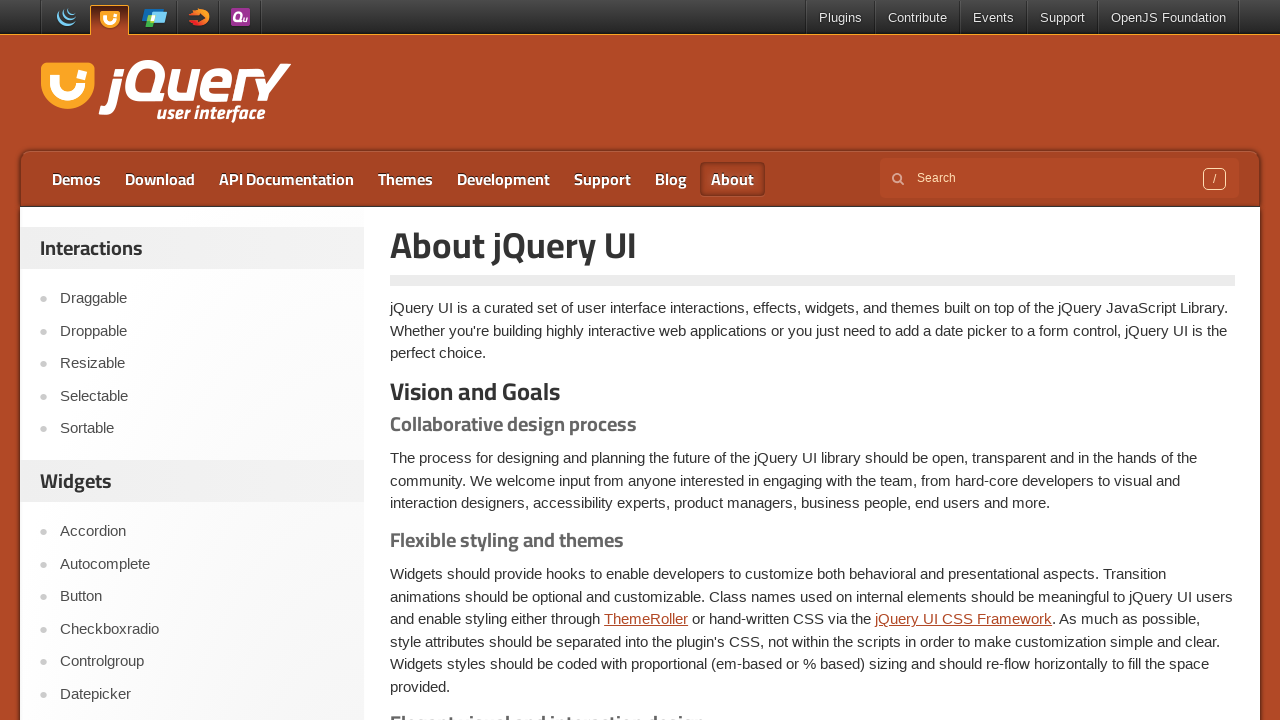

Waited 2 seconds before interacting with Demos menu
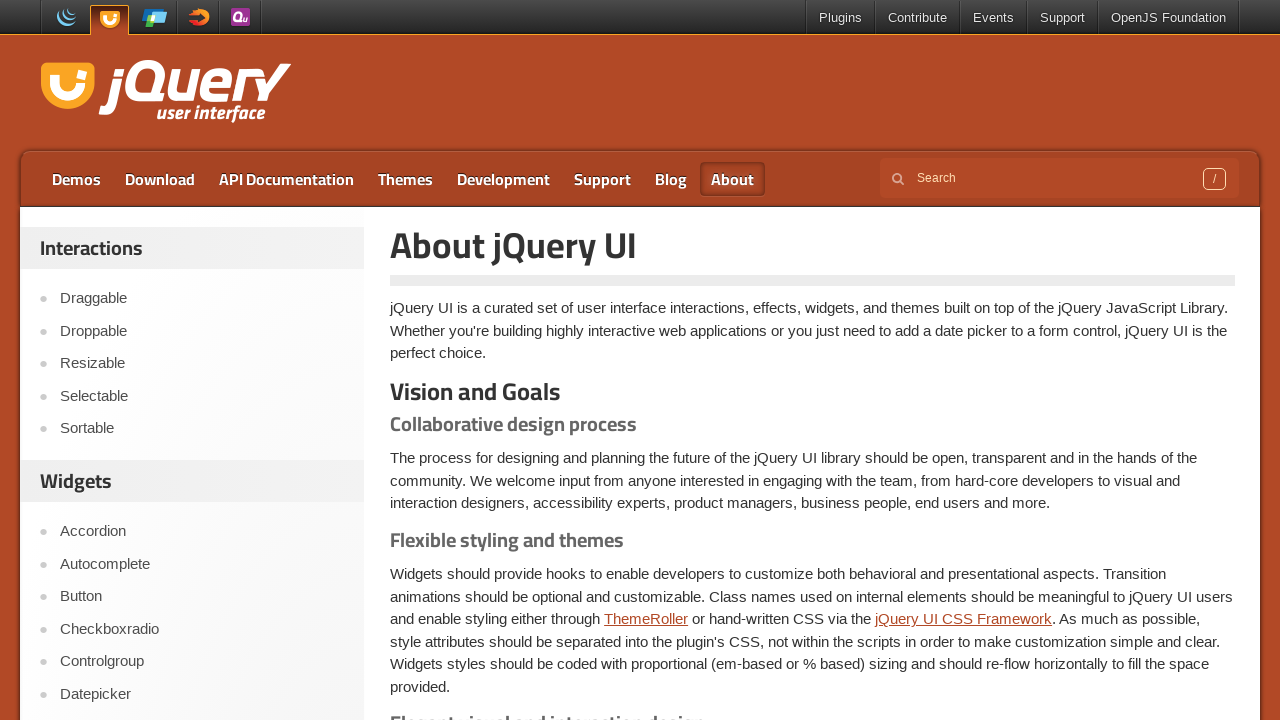

Hovered over the 'Demos' menu item at (76, 179) on xpath=//*[@id="menu-top"]/li[1]/a
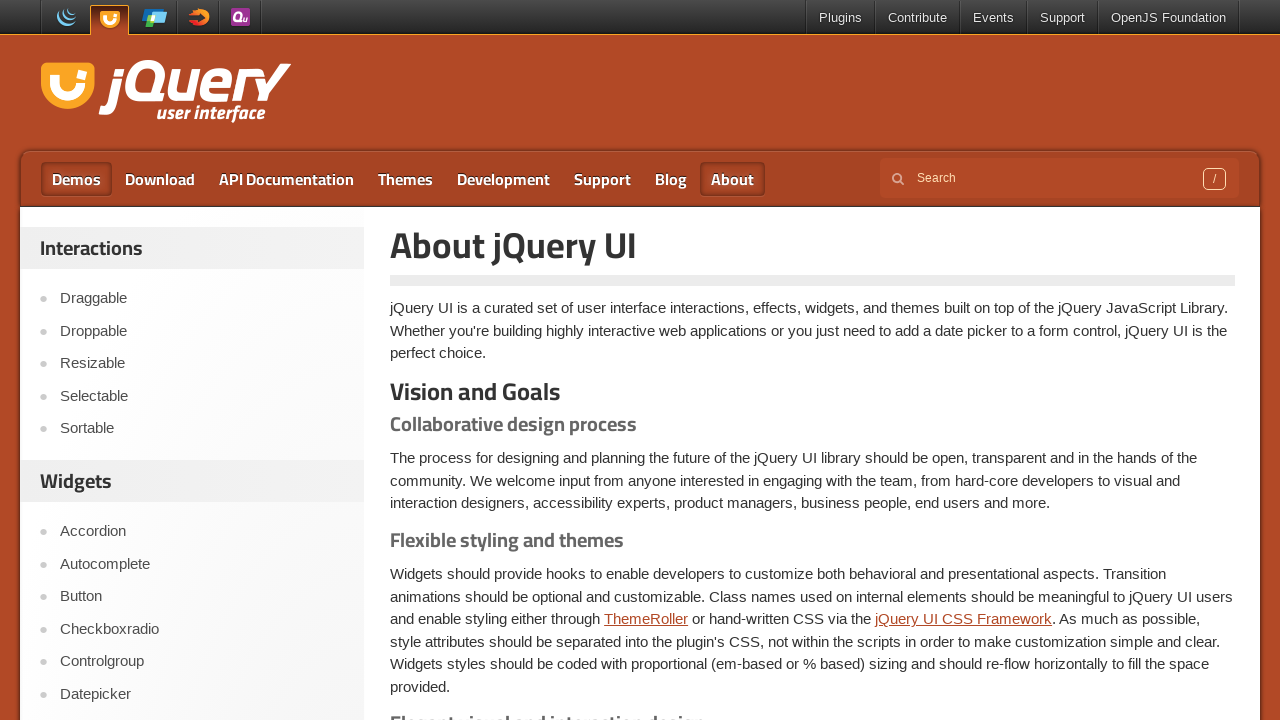

Pressed mouse button down on 'Demos' menu item (click and hold) at (76, 179)
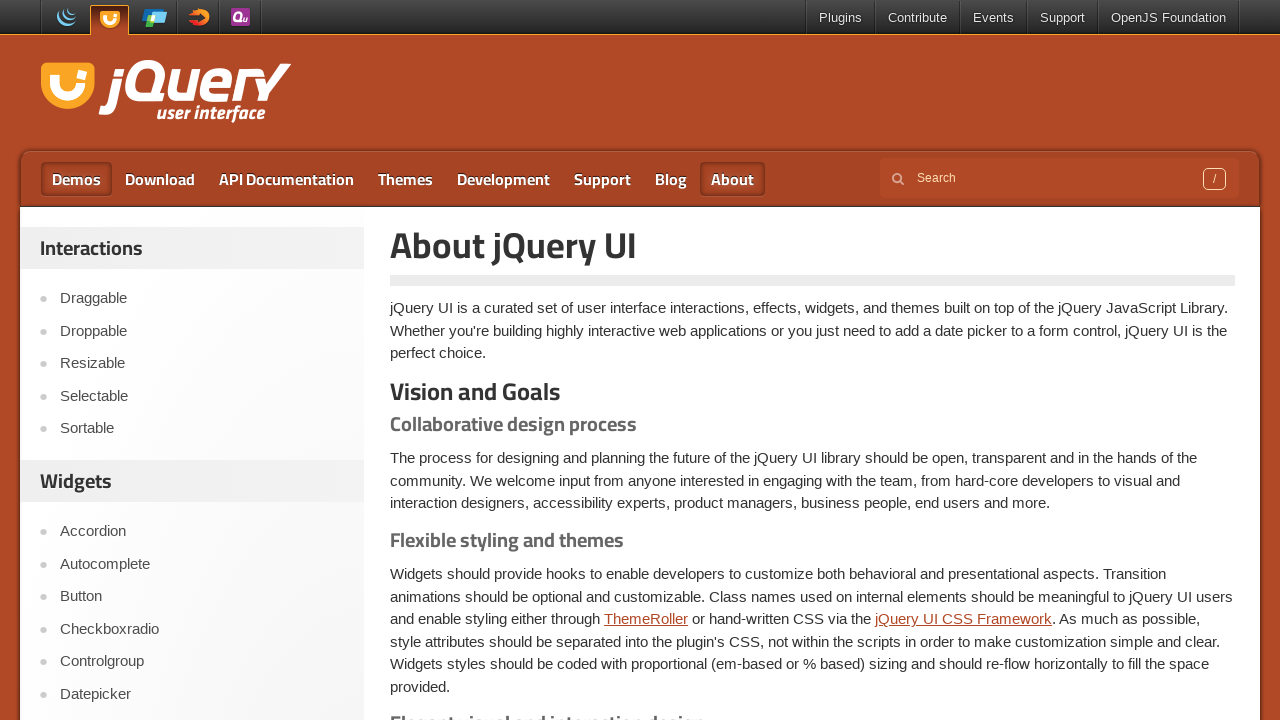

Waited 2 seconds before interacting with Download menu
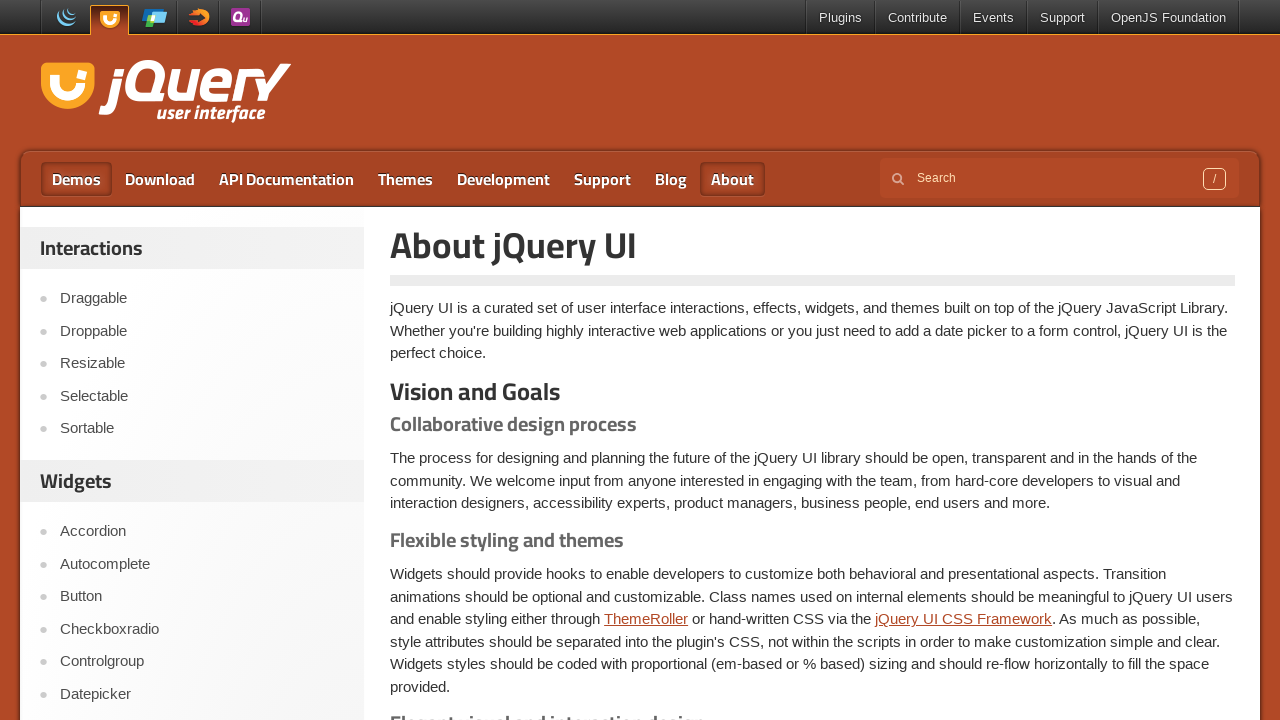

Released mouse button from Demos menu (click and hold released) at (76, 179)
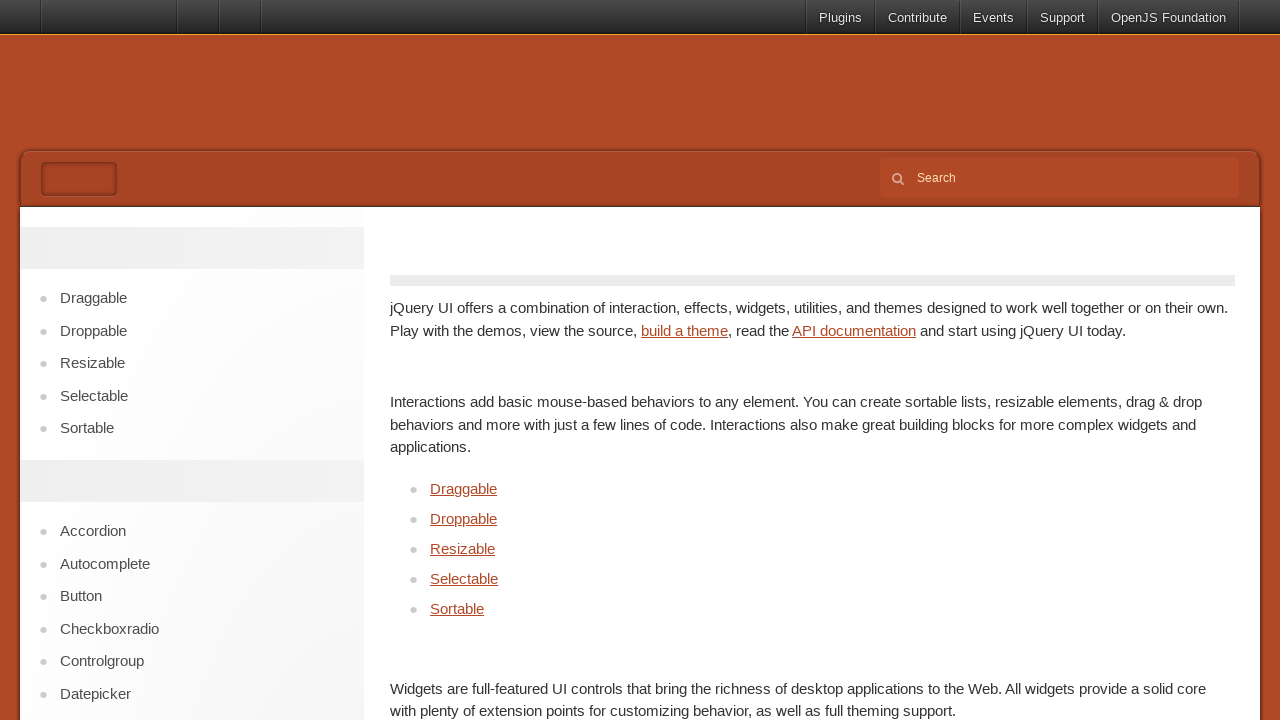

Double-clicked on the 'Download' menu item at (160, 179) on xpath=//*[@id="menu-top"]/li[2]/a
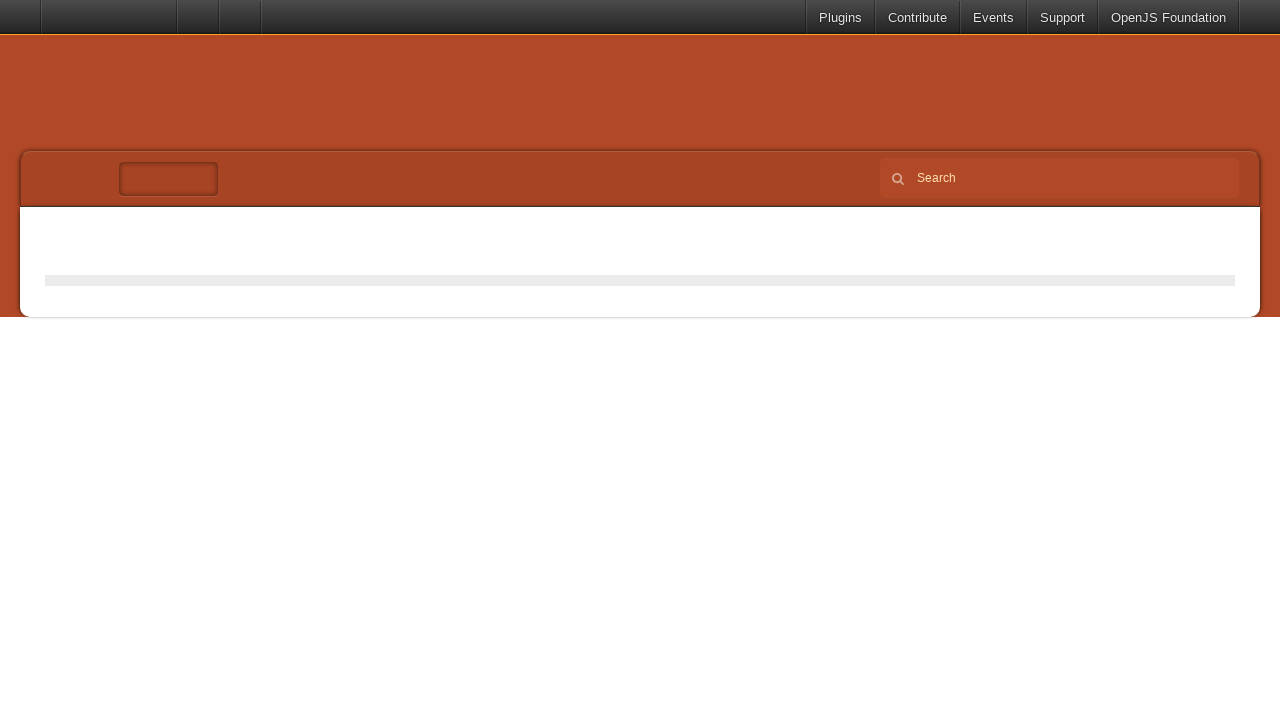

Waited 2 seconds before interacting with Blog menu
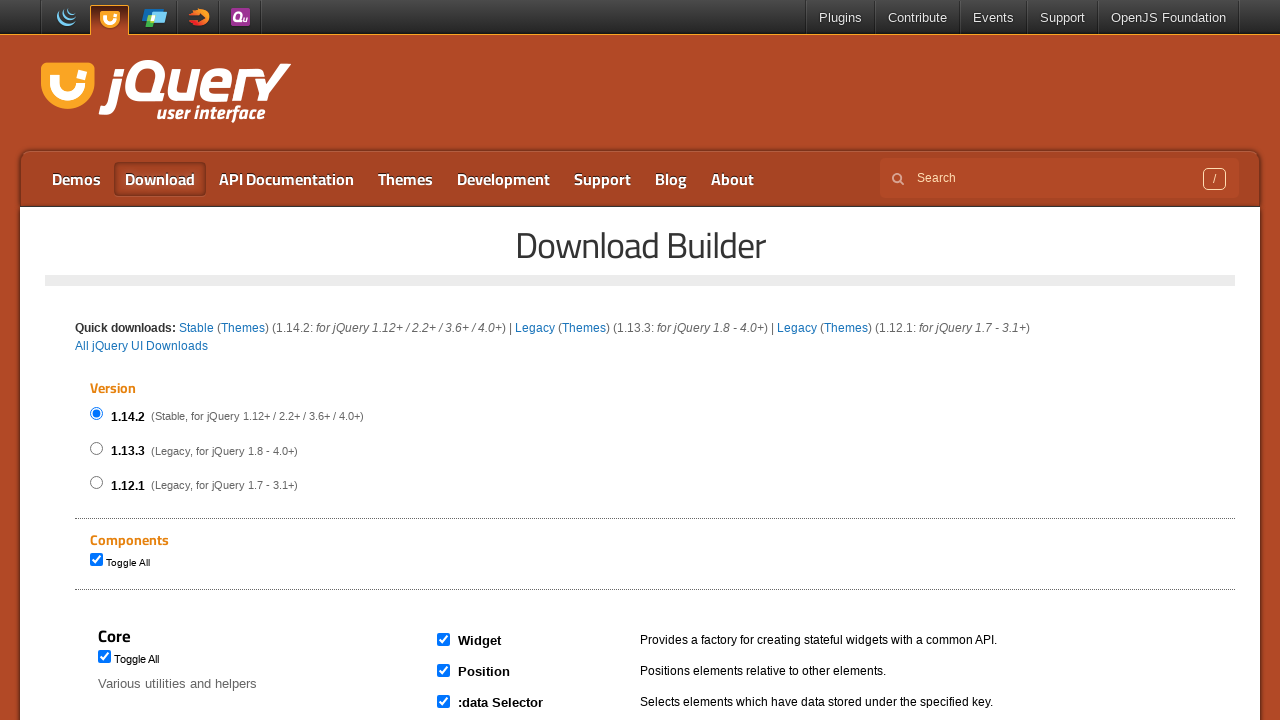

Right-clicked on the 'Blog' menu item (context click) at (671, 179) on //*[@id="menu-top"]/li[7]/a
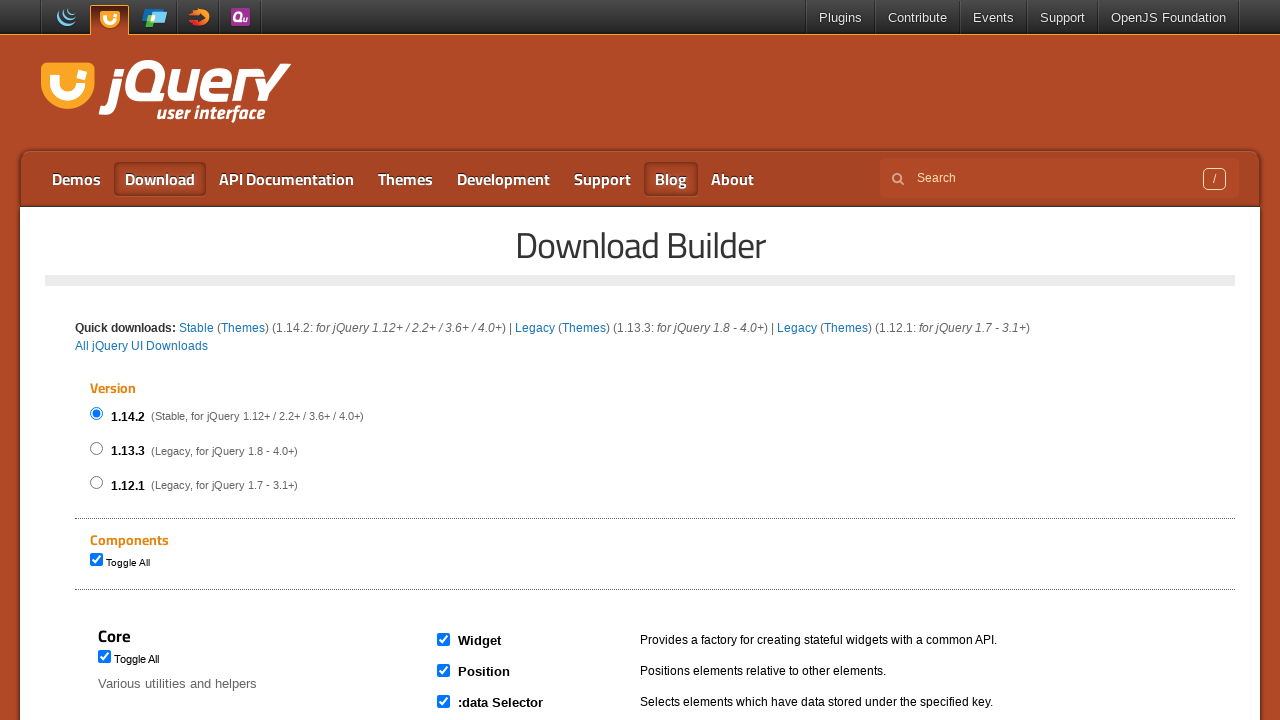

Waited 2 seconds to observe the context menu result
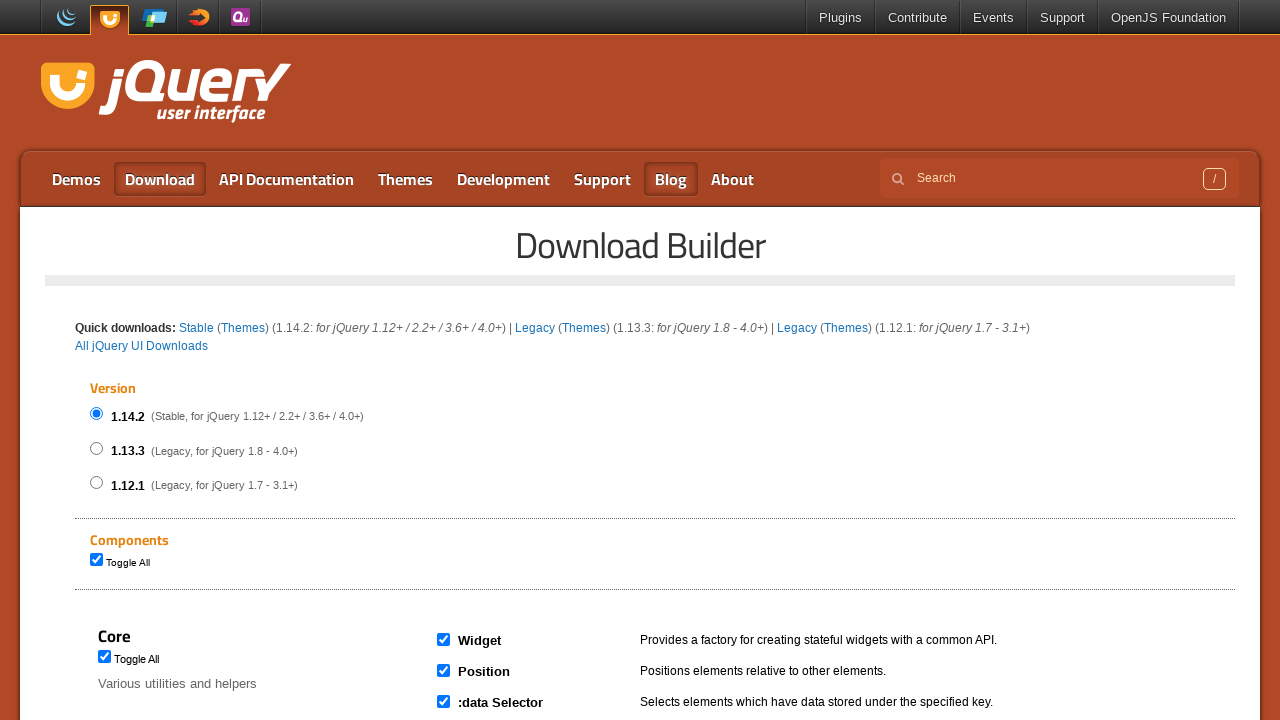

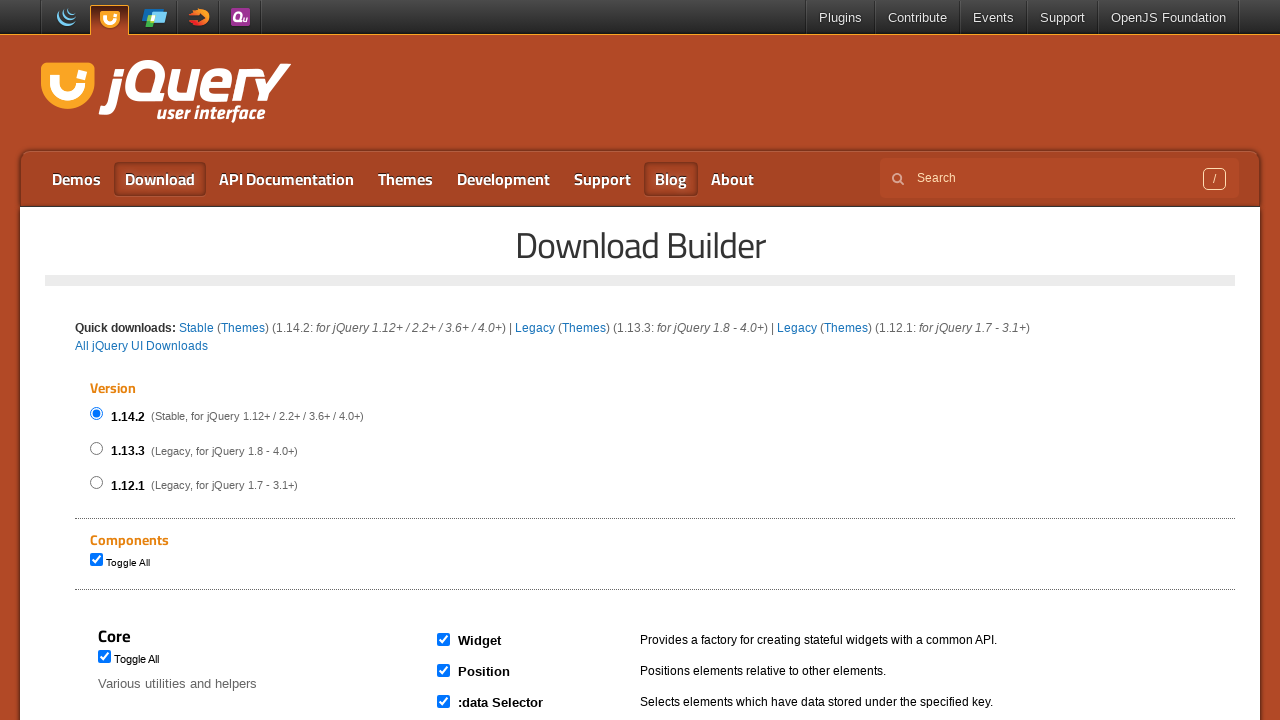